Tests that entered text is trimmed when editing a todo item

Starting URL: https://demo.playwright.dev/todomvc

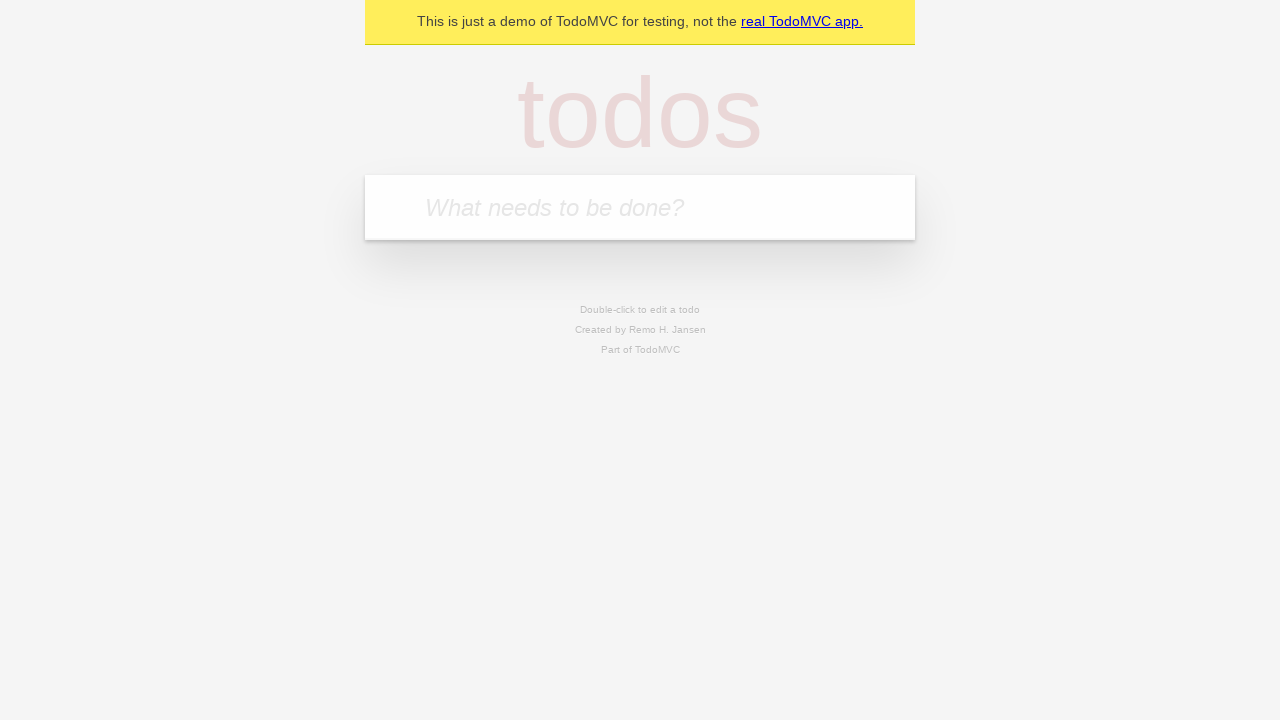

Filled new todo field with 'buy some cheese' on internal:attr=[placeholder="What needs to be done?"i]
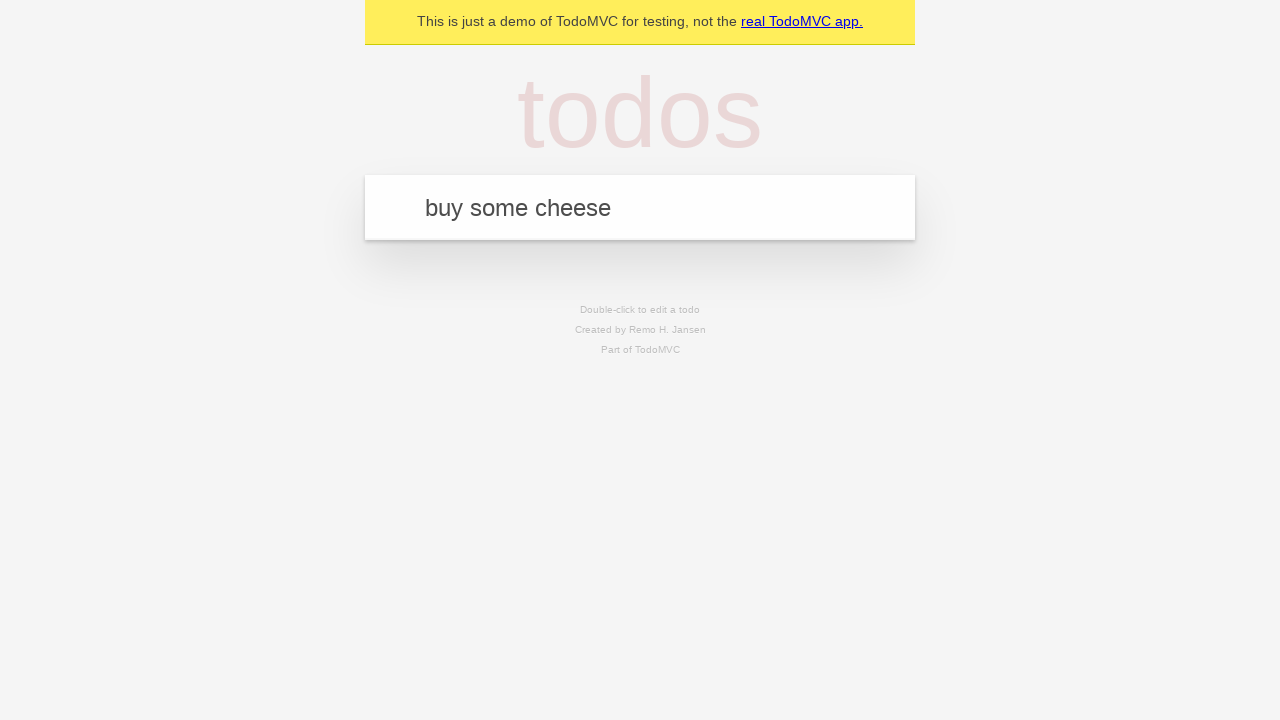

Pressed Enter to add todo 'buy some cheese' on internal:attr=[placeholder="What needs to be done?"i]
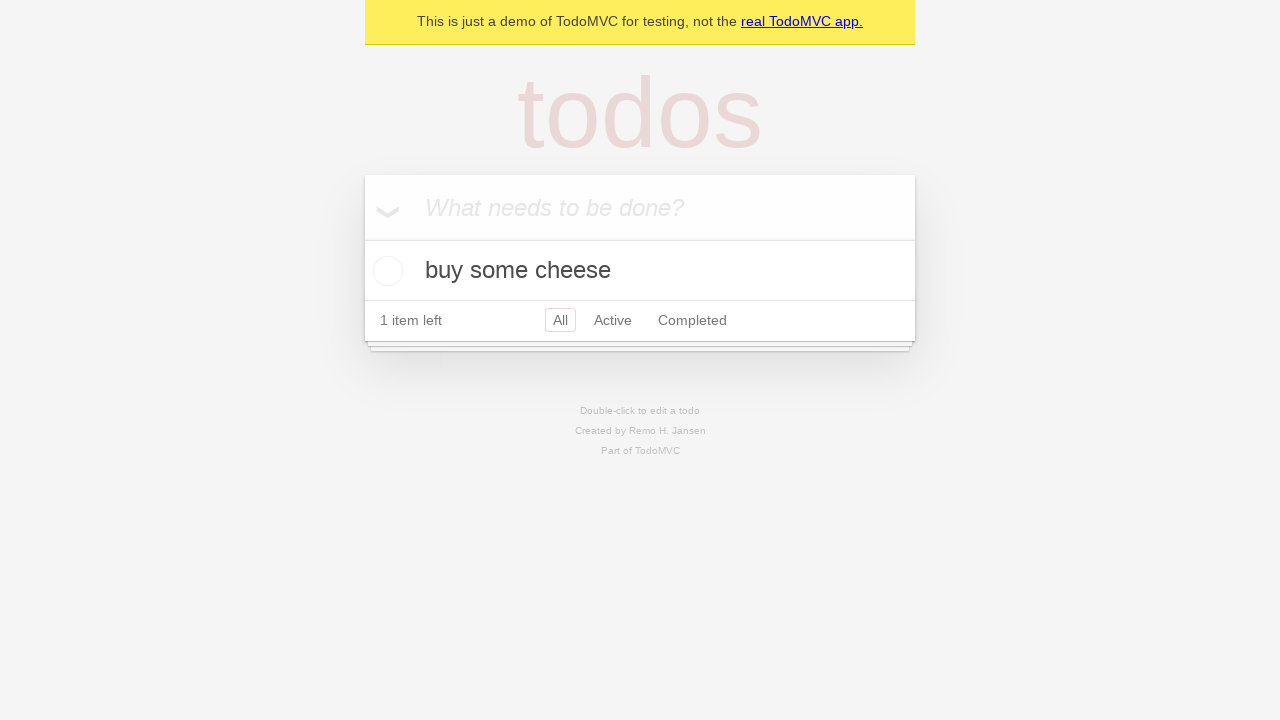

Filled new todo field with 'feed the cat' on internal:attr=[placeholder="What needs to be done?"i]
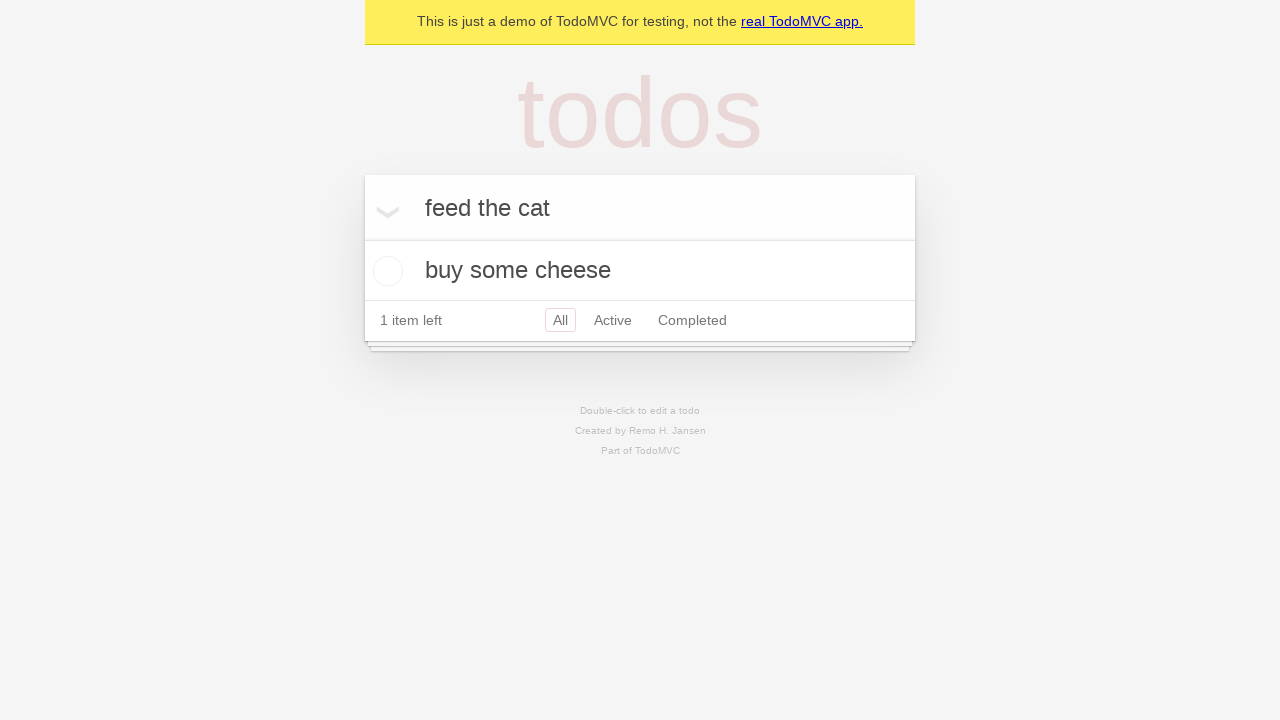

Pressed Enter to add todo 'feed the cat' on internal:attr=[placeholder="What needs to be done?"i]
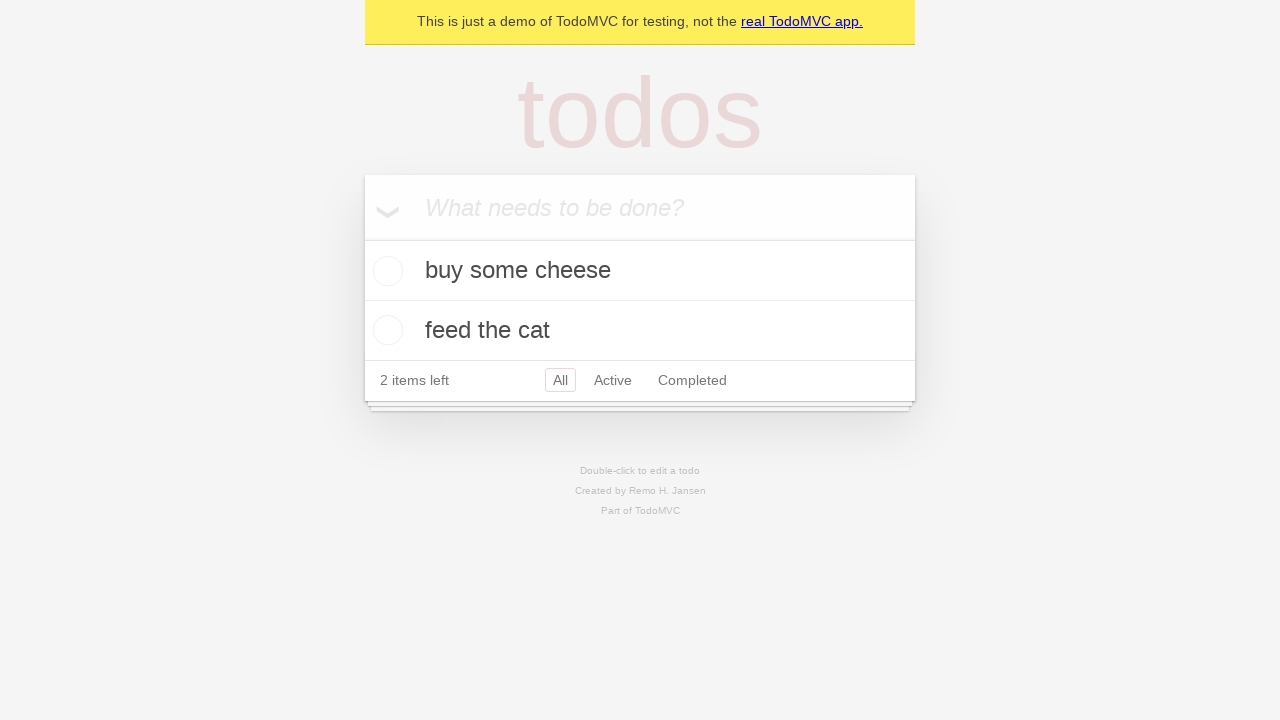

Filled new todo field with 'book a doctors appointment' on internal:attr=[placeholder="What needs to be done?"i]
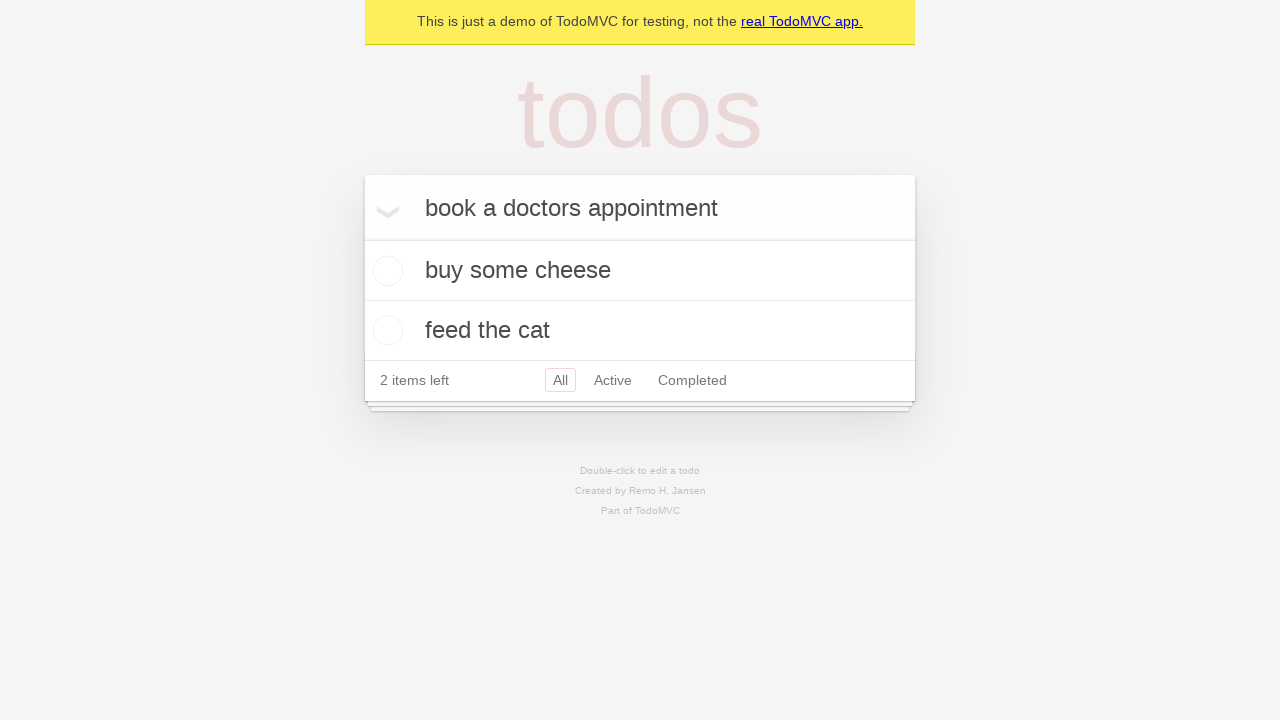

Pressed Enter to add todo 'book a doctors appointment' on internal:attr=[placeholder="What needs to be done?"i]
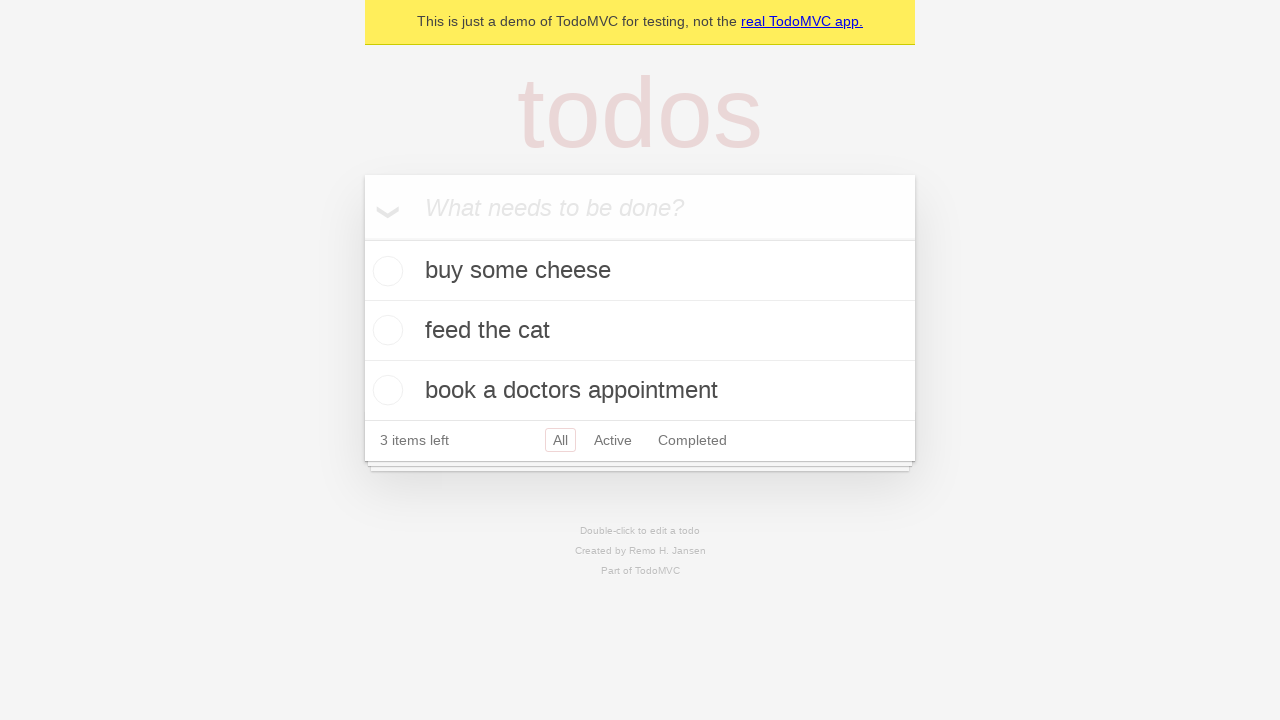

Waited for all 3 todo items to load
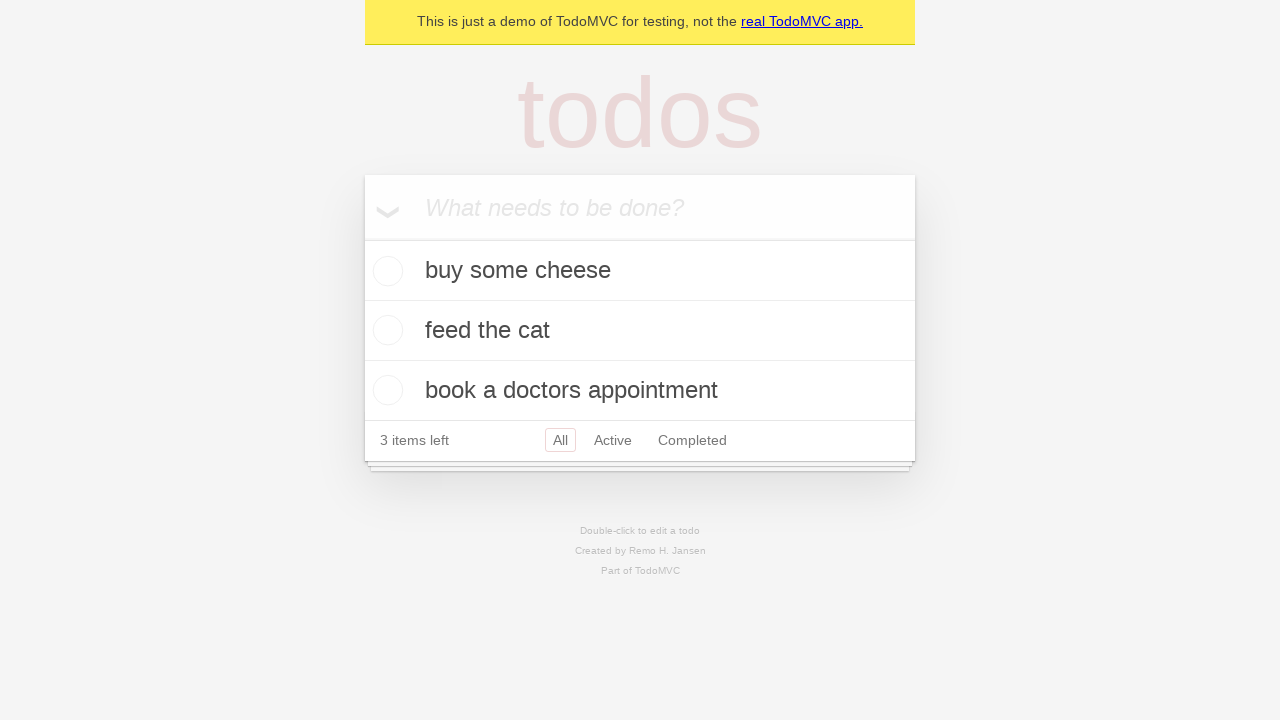

Double-clicked second todo item to enter edit mode at (640, 331) on internal:testid=[data-testid="todo-item"s] >> nth=1
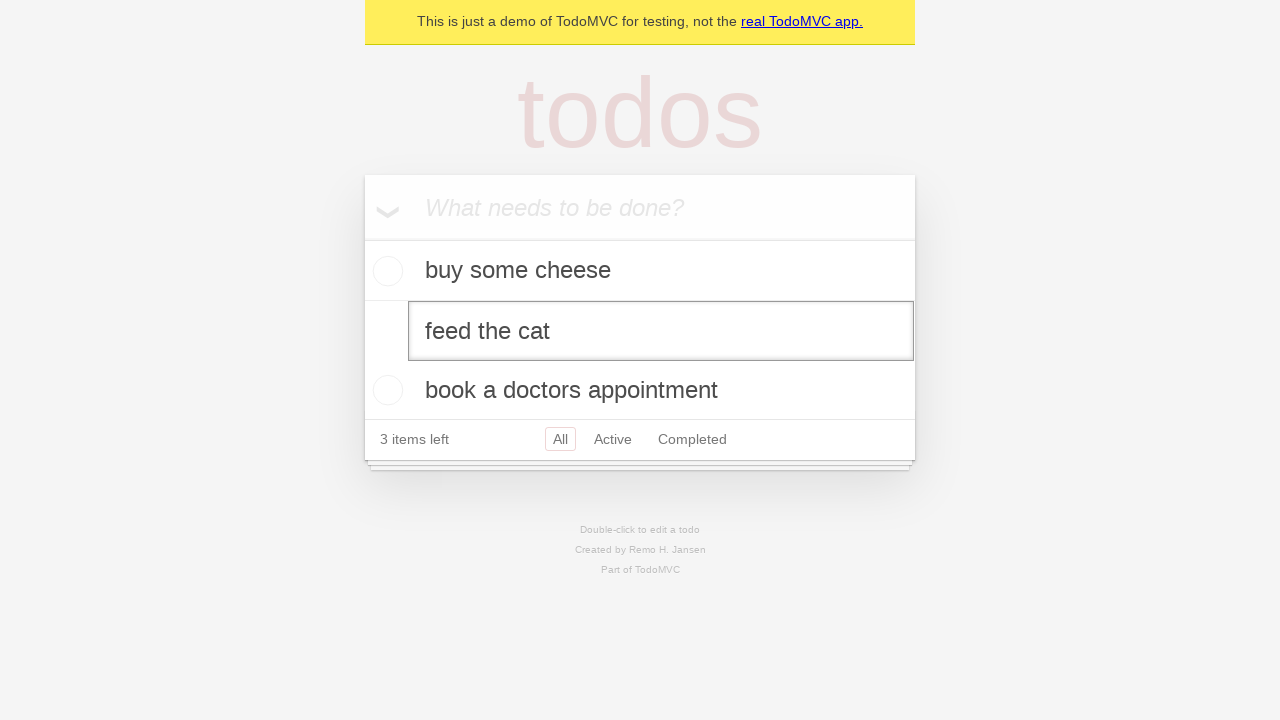

Filled edit field with text containing leading and trailing whitespace on internal:testid=[data-testid="todo-item"s] >> nth=1 >> internal:role=textbox[nam
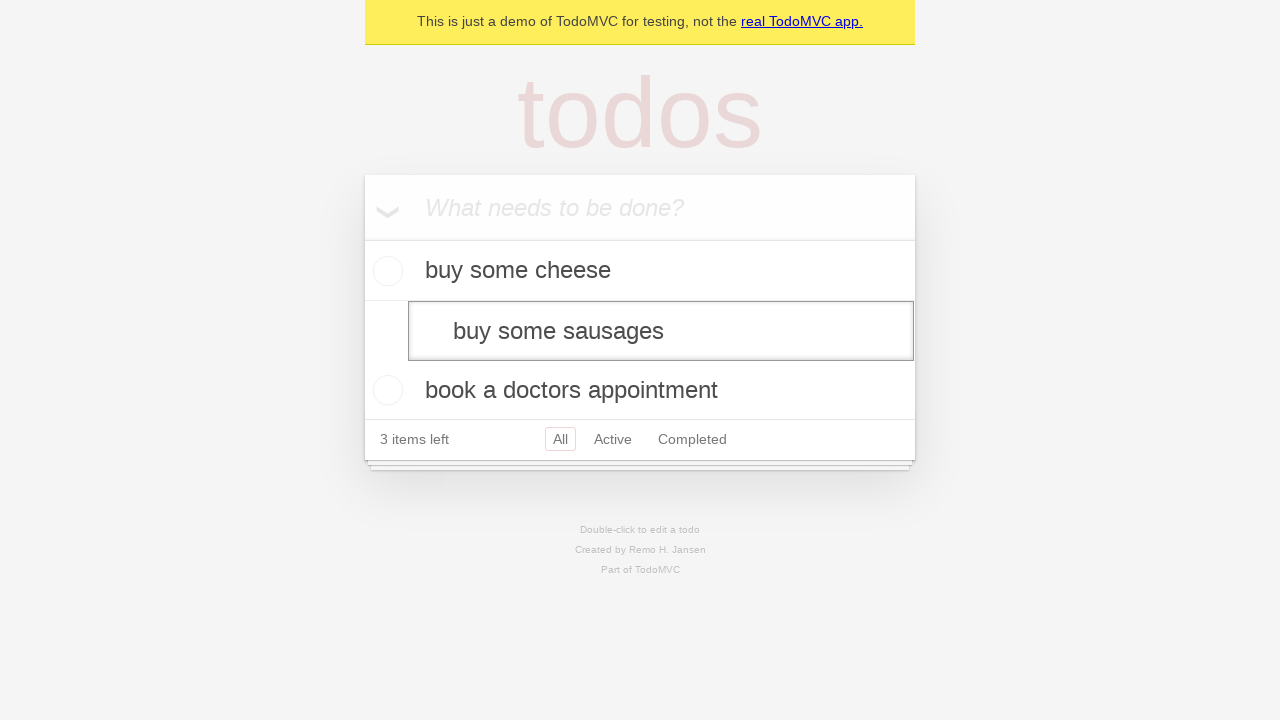

Pressed Enter to confirm edit and verify text is trimmed on internal:testid=[data-testid="todo-item"s] >> nth=1 >> internal:role=textbox[nam
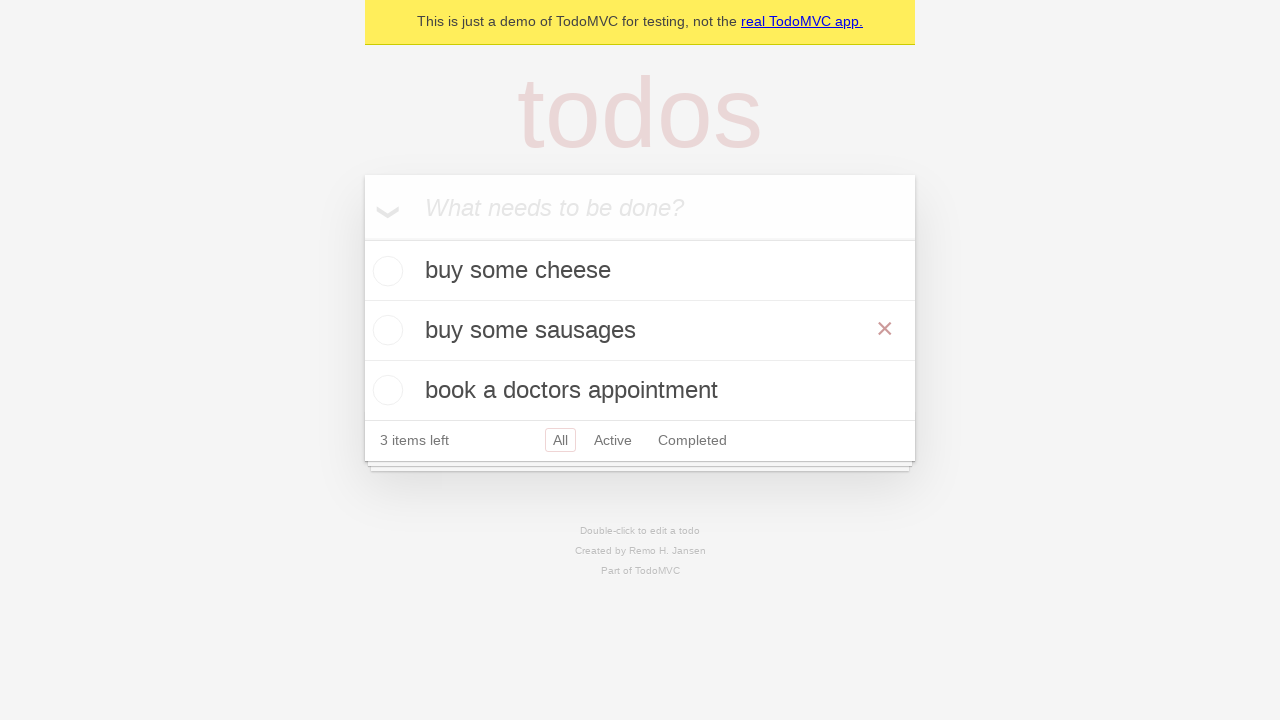

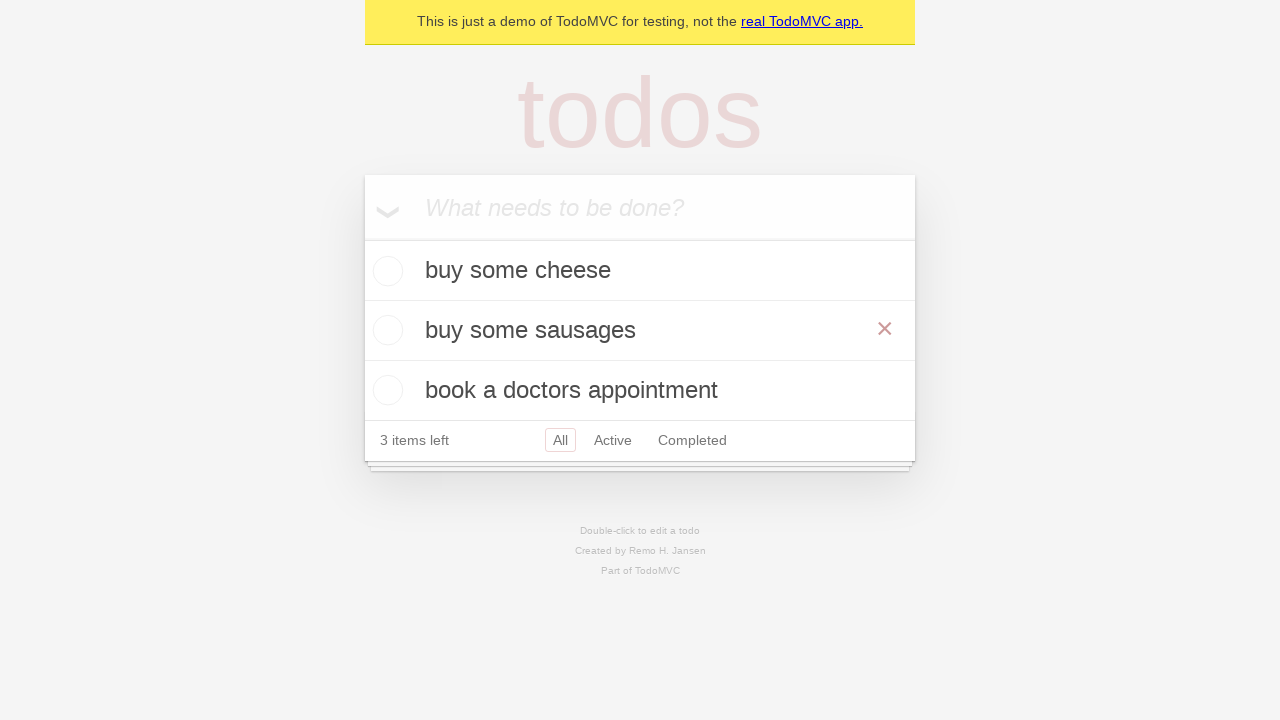